Tests scrolling to form elements and filling in name and date fields on a scroll practice page

Starting URL: https://formy-project.herokuapp.com/scroll

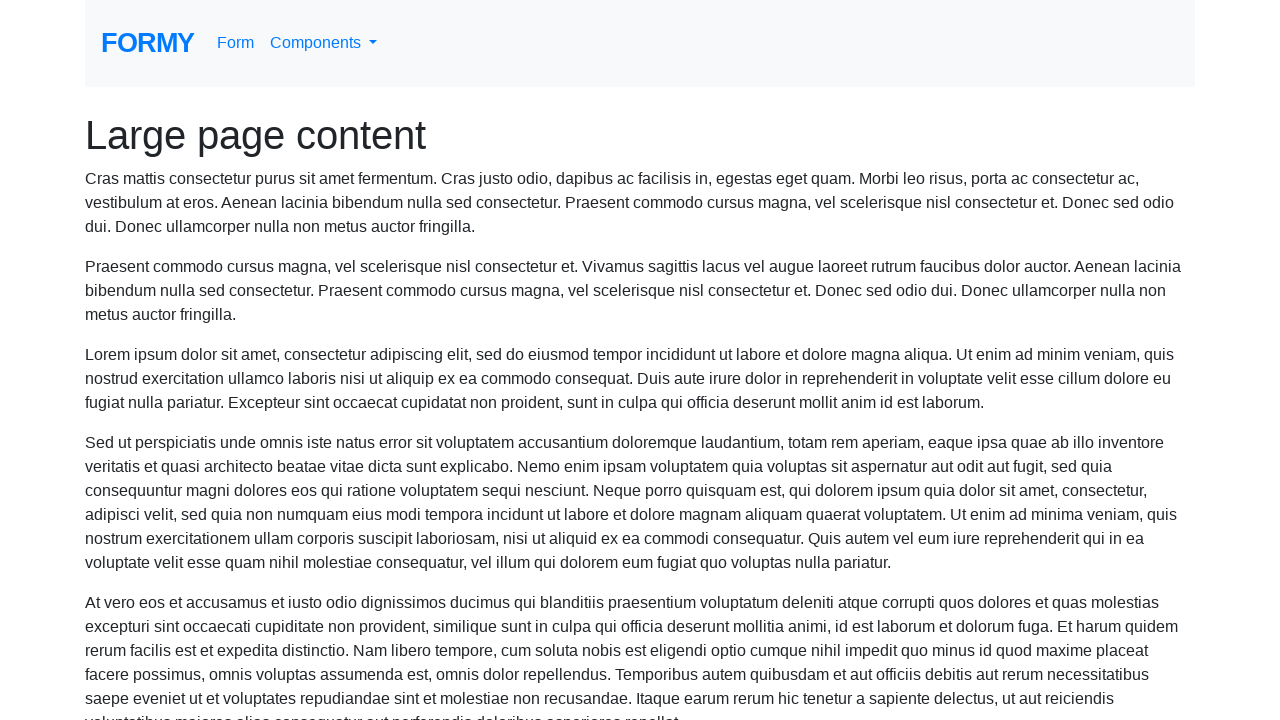

Navigated to scroll practice page
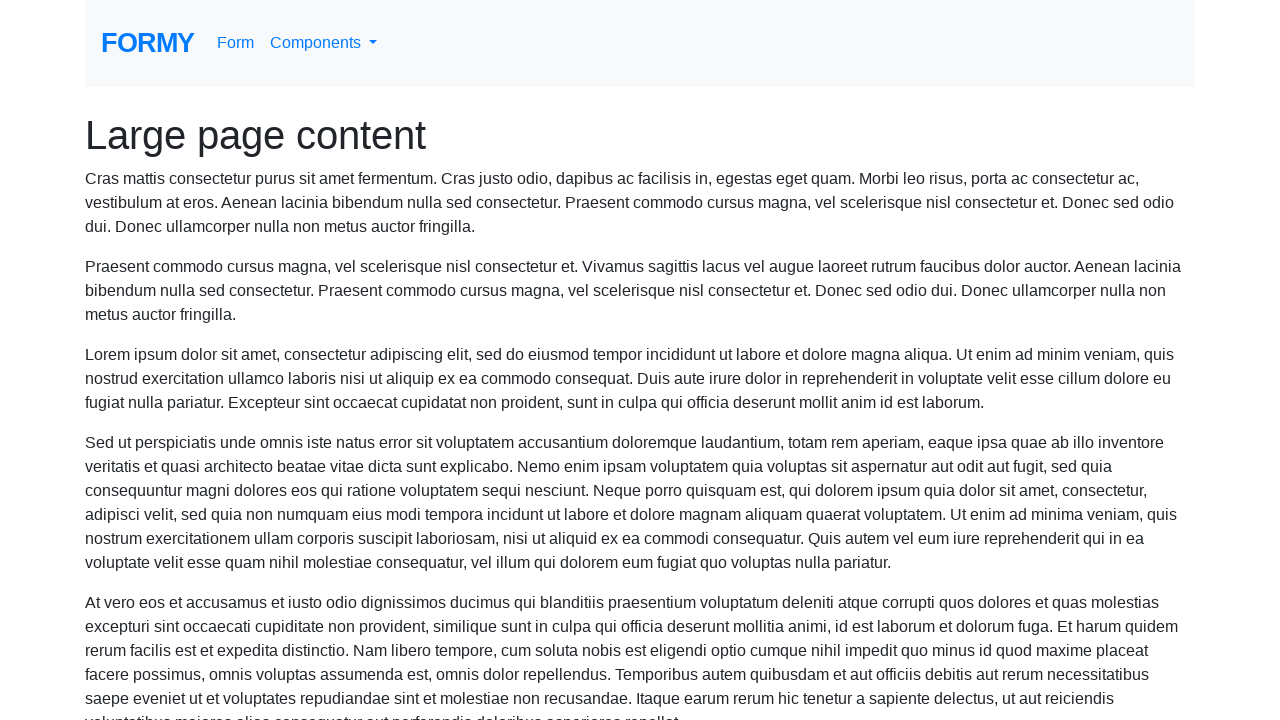

Located name field element
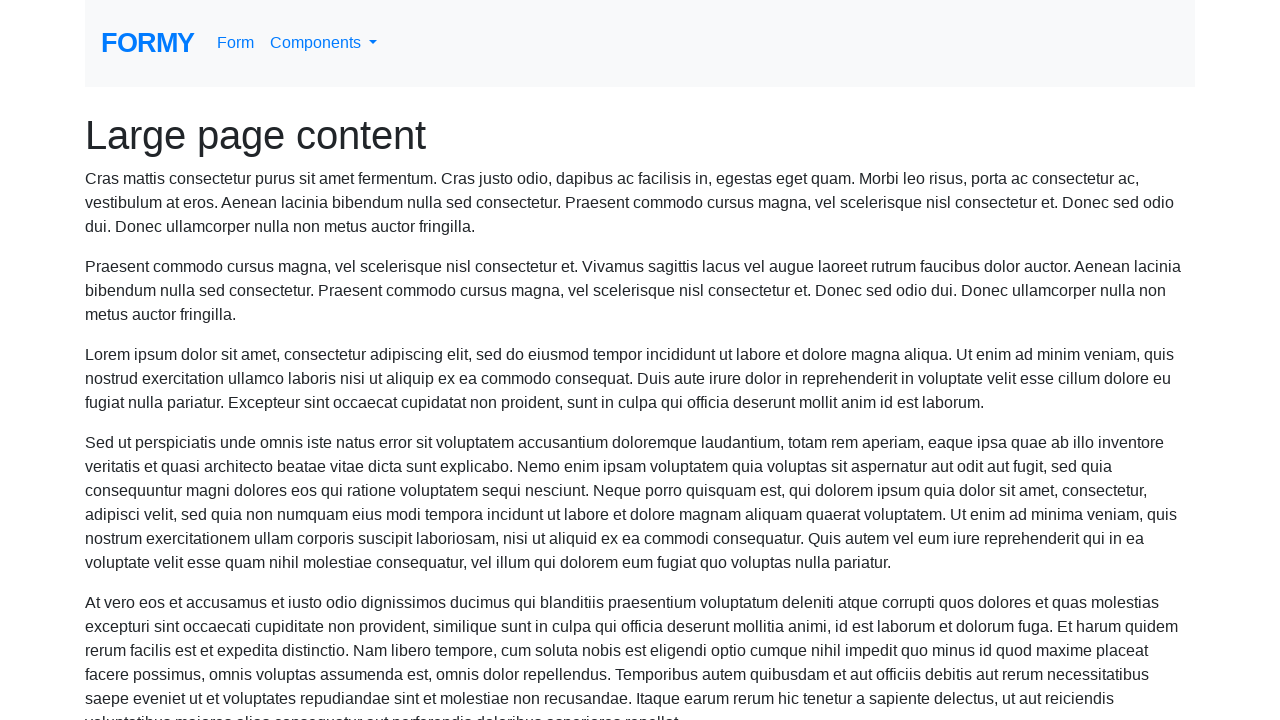

Scrolled to name field
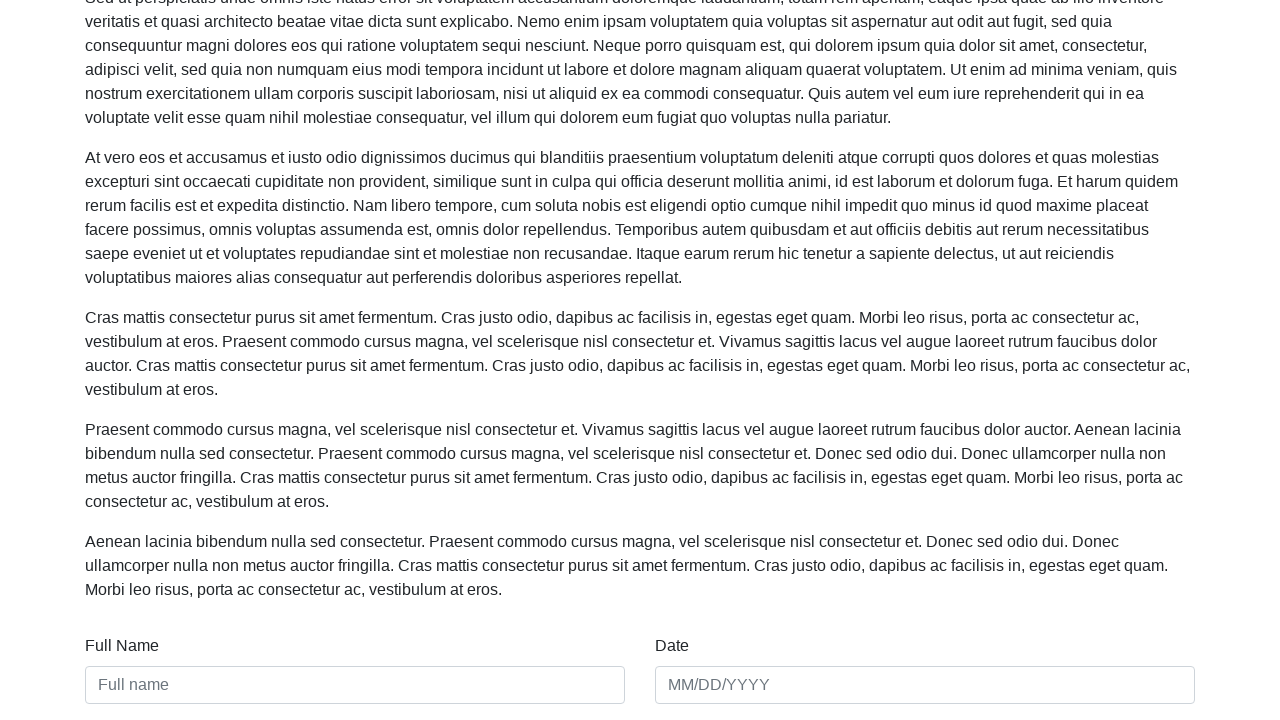

Filled name field with 'Maria Carolina' on #name
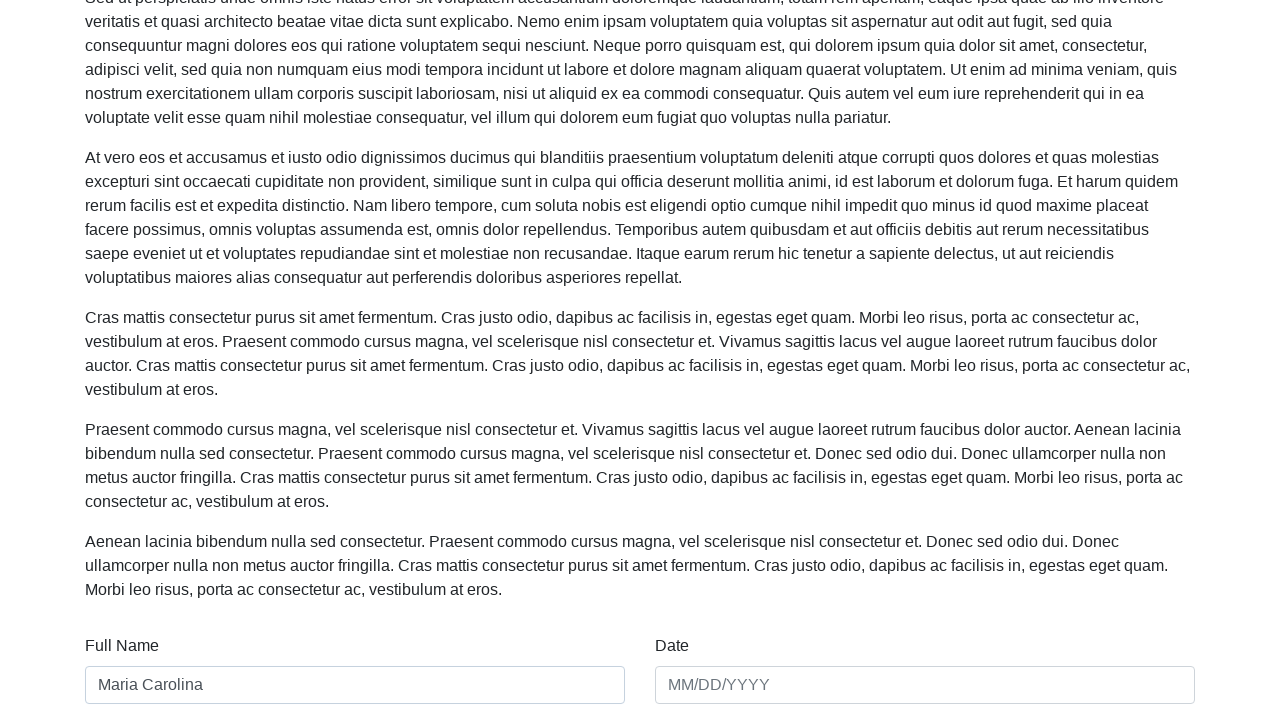

Located date field element
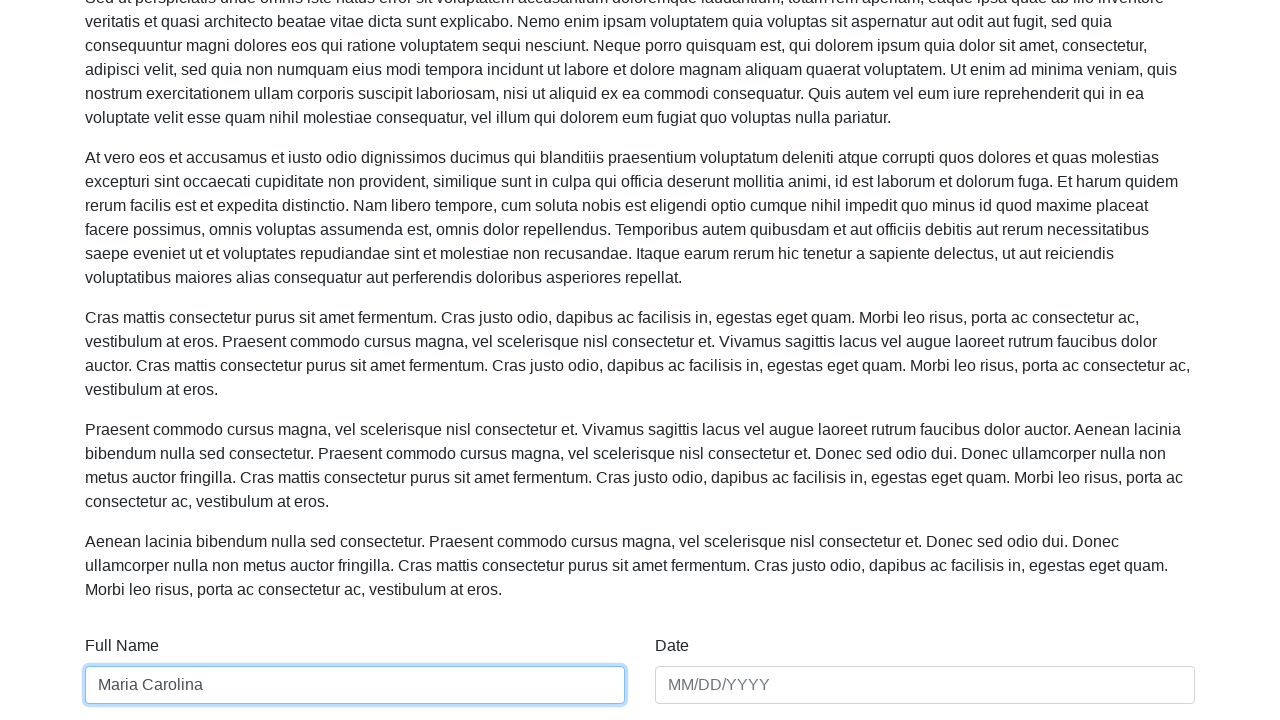

Filled date field with '01/01/2020' on #date
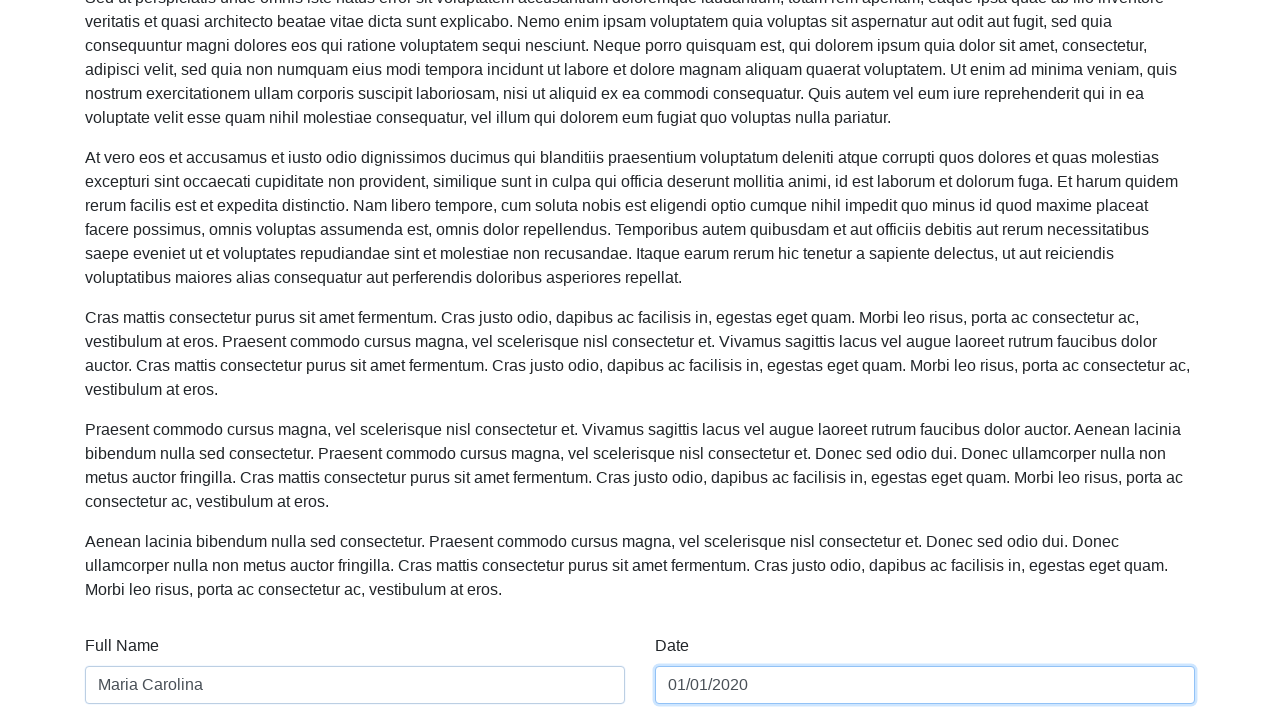

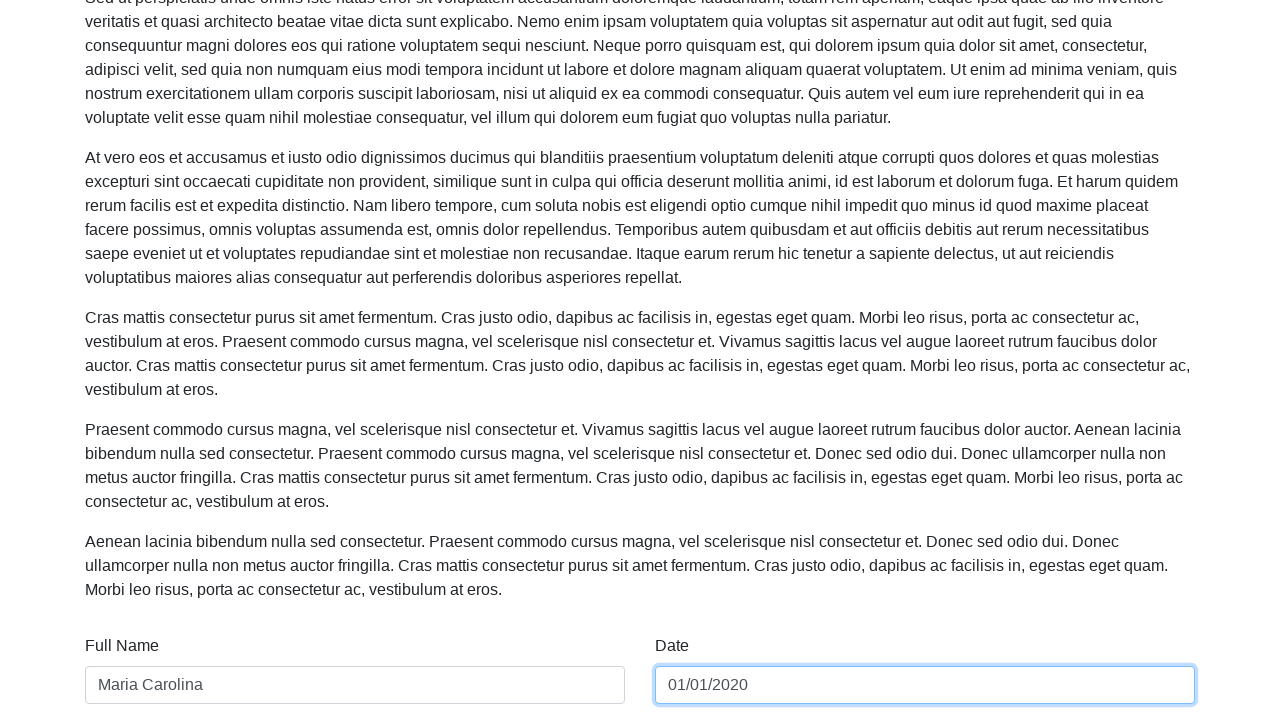